Tests the datepicker functionality by clicking on the datepicker input field to open the calendar, then selecting departure and return dates relative to the current day.

Starting URL: http://demo.automationtesting.in/Datepicker.html

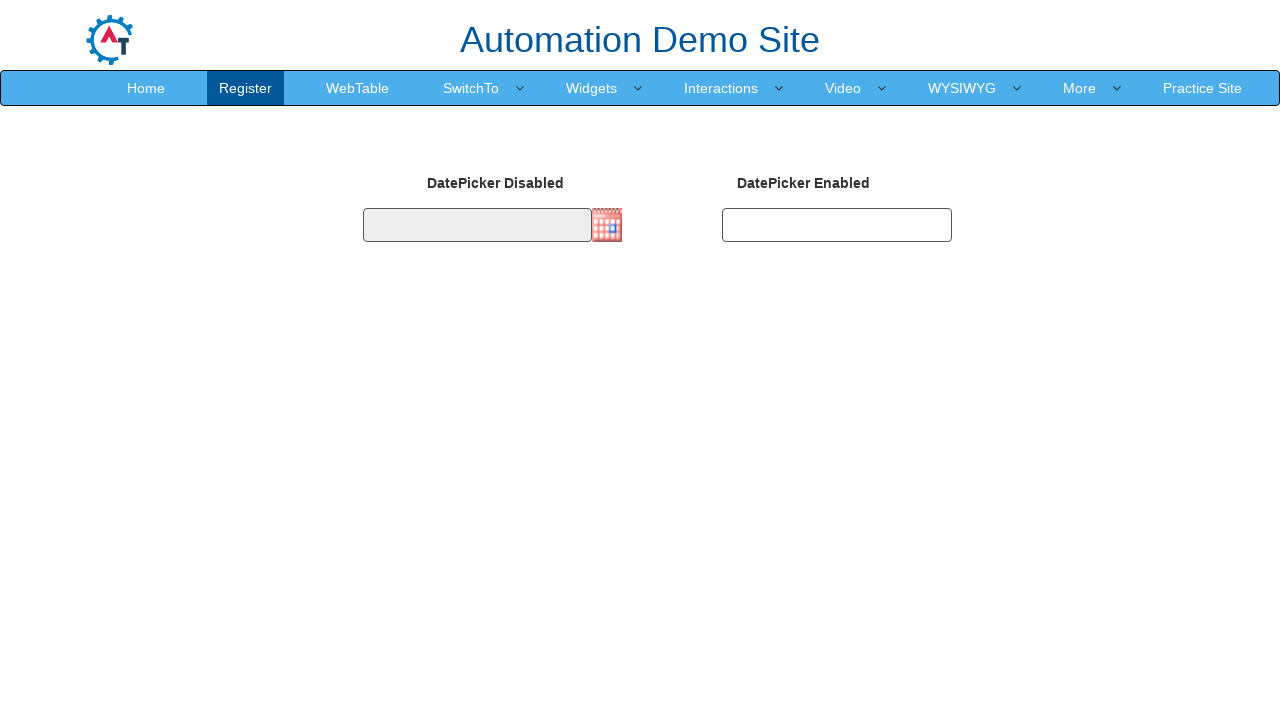

Clicked datepicker input to open calendar at (477, 225) on #datepicker1
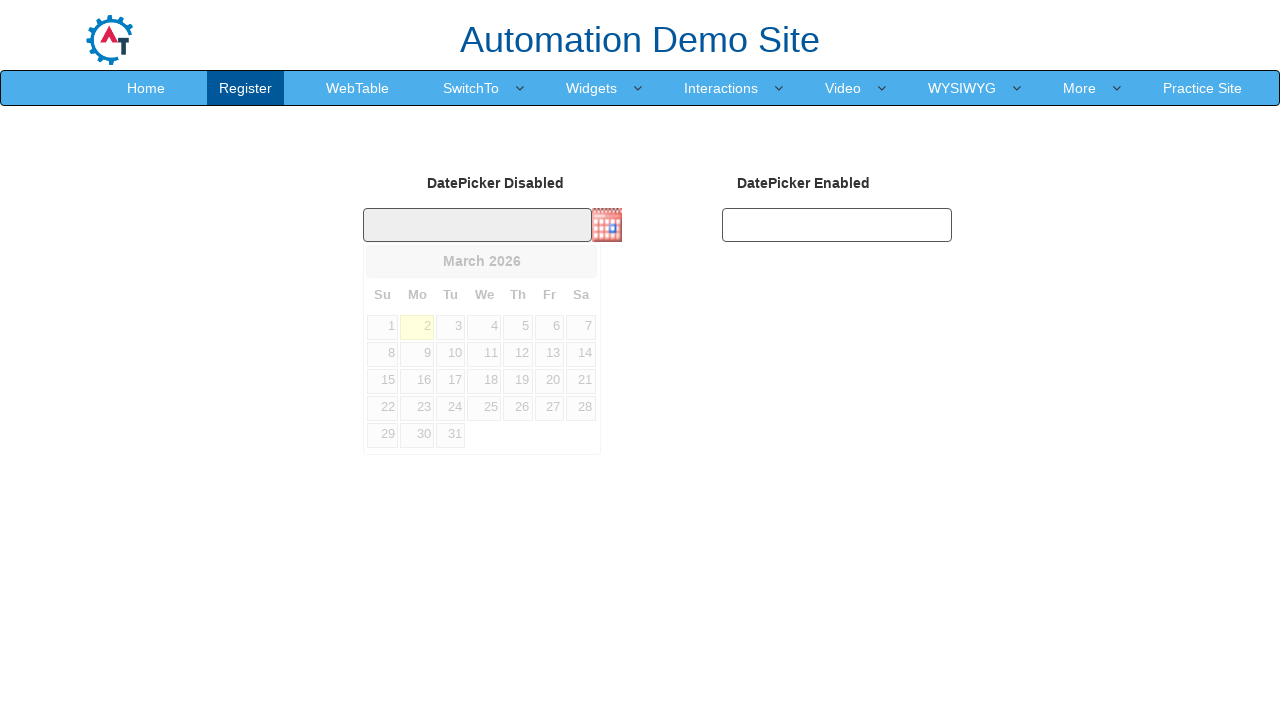

Calendar became visible
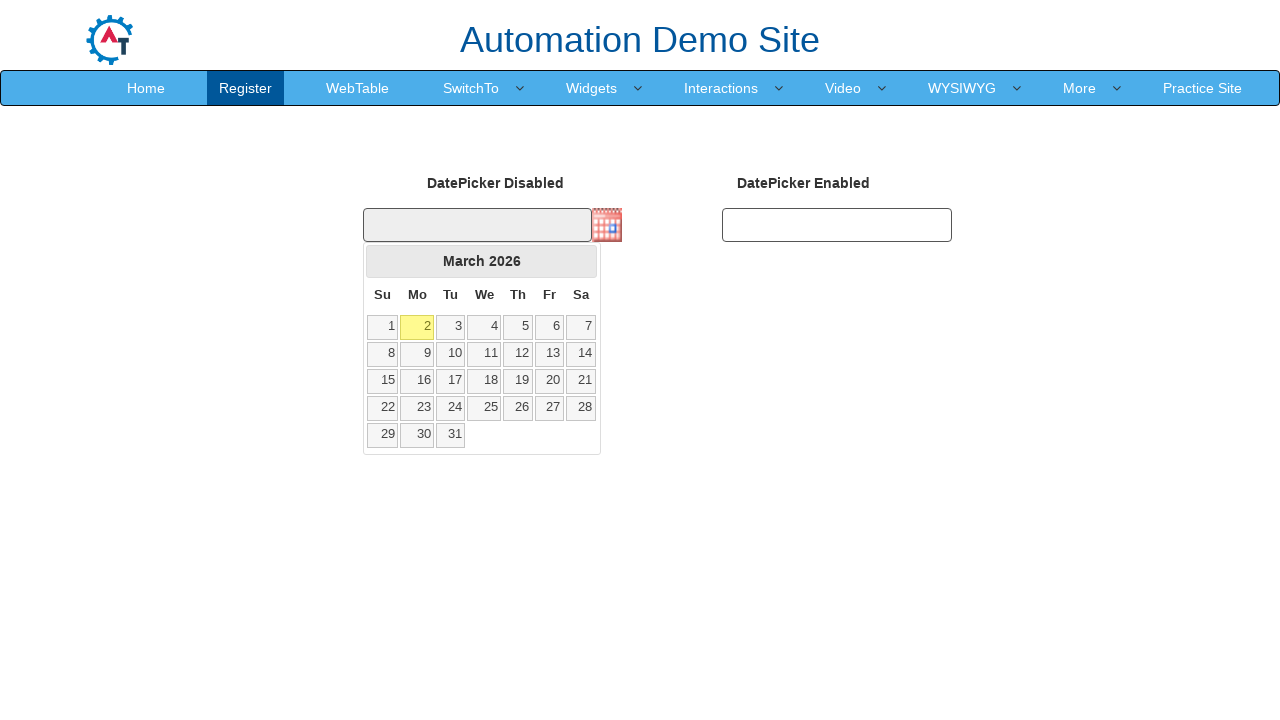

Located today's highlighted date and all available day elements
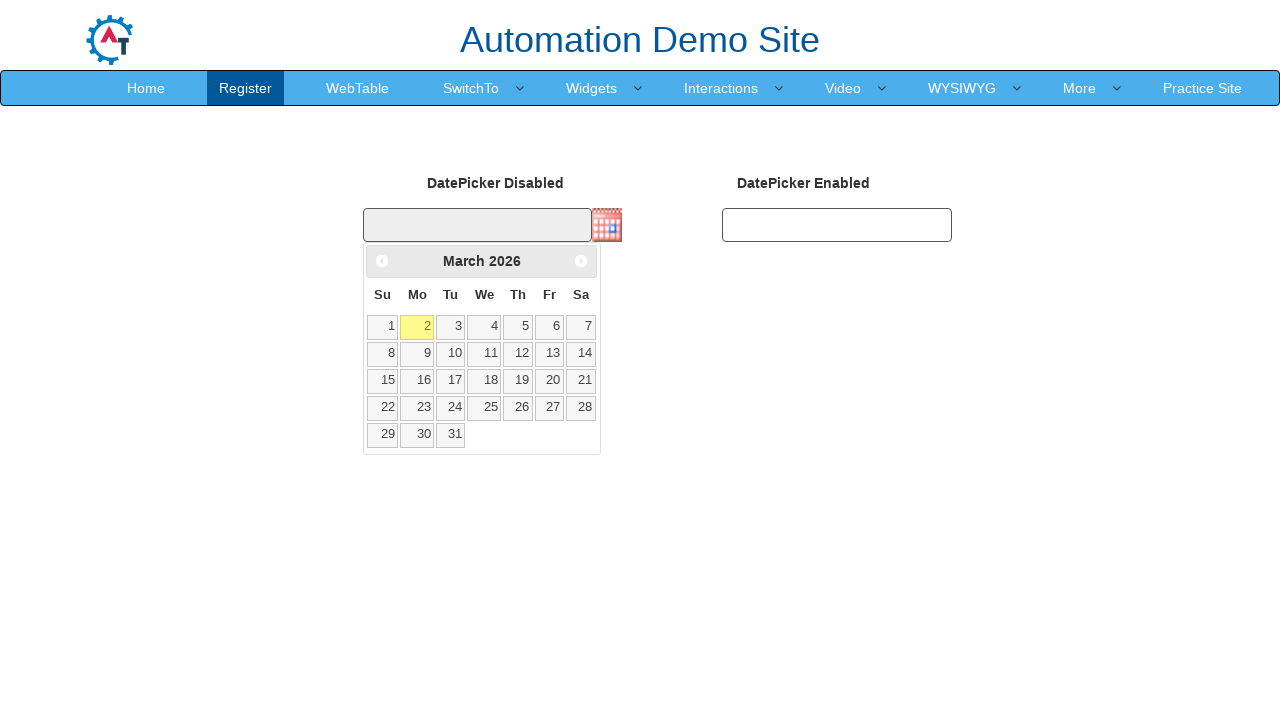

Retrieved all day elements and today's text: 2
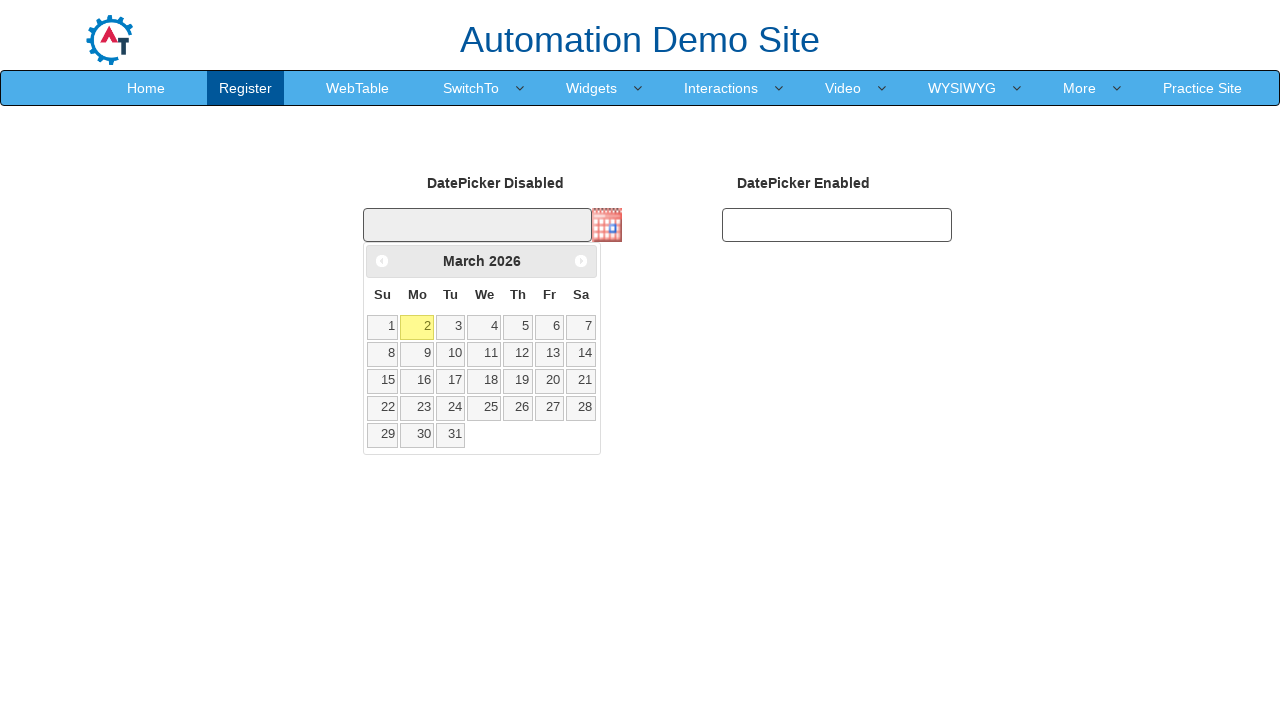

Selected departure date (today + 1 day) at (451, 327) on a.ui-state-default >> nth=2
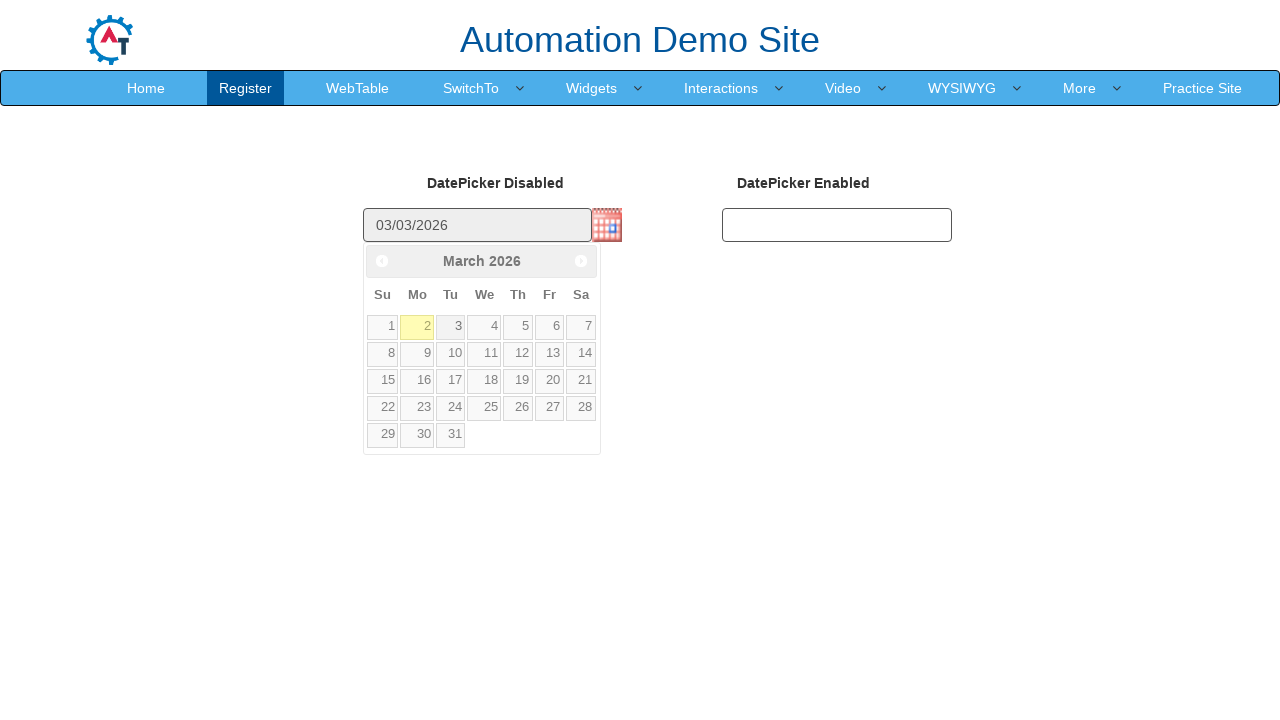

Clicked datepicker input again to select return date at (477, 225) on #datepicker1
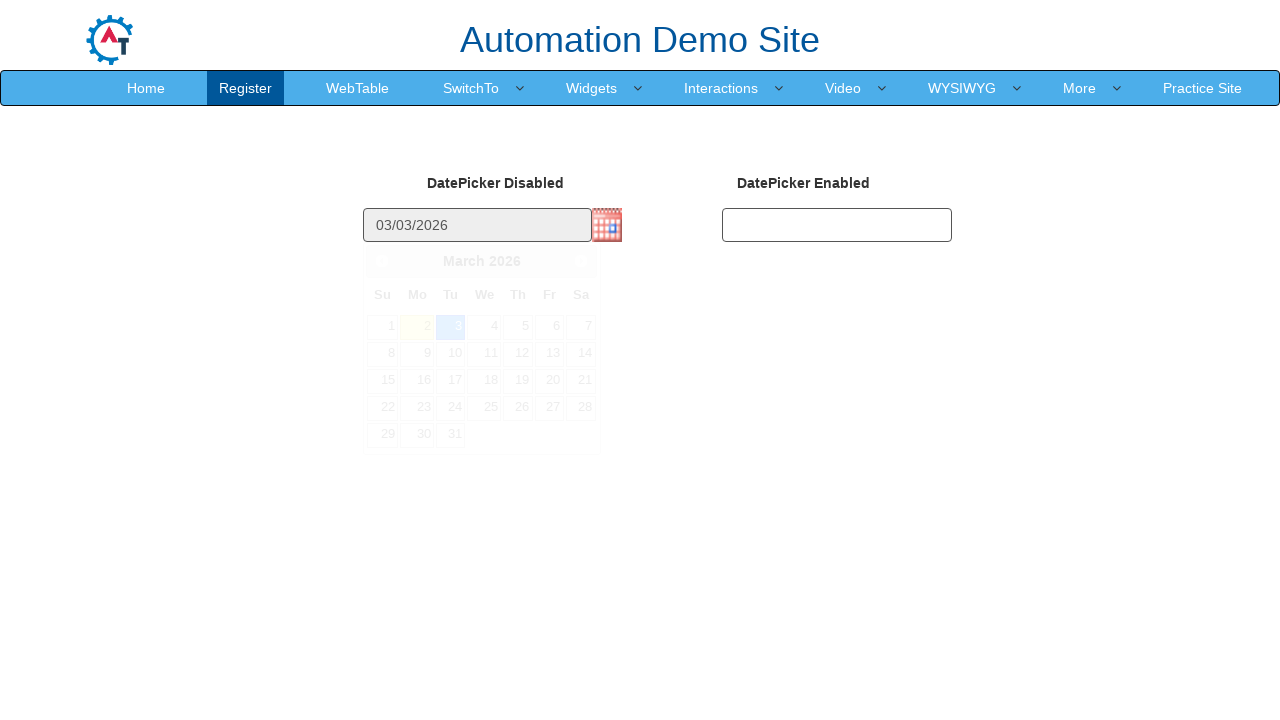

Calendar reopened for return date selection
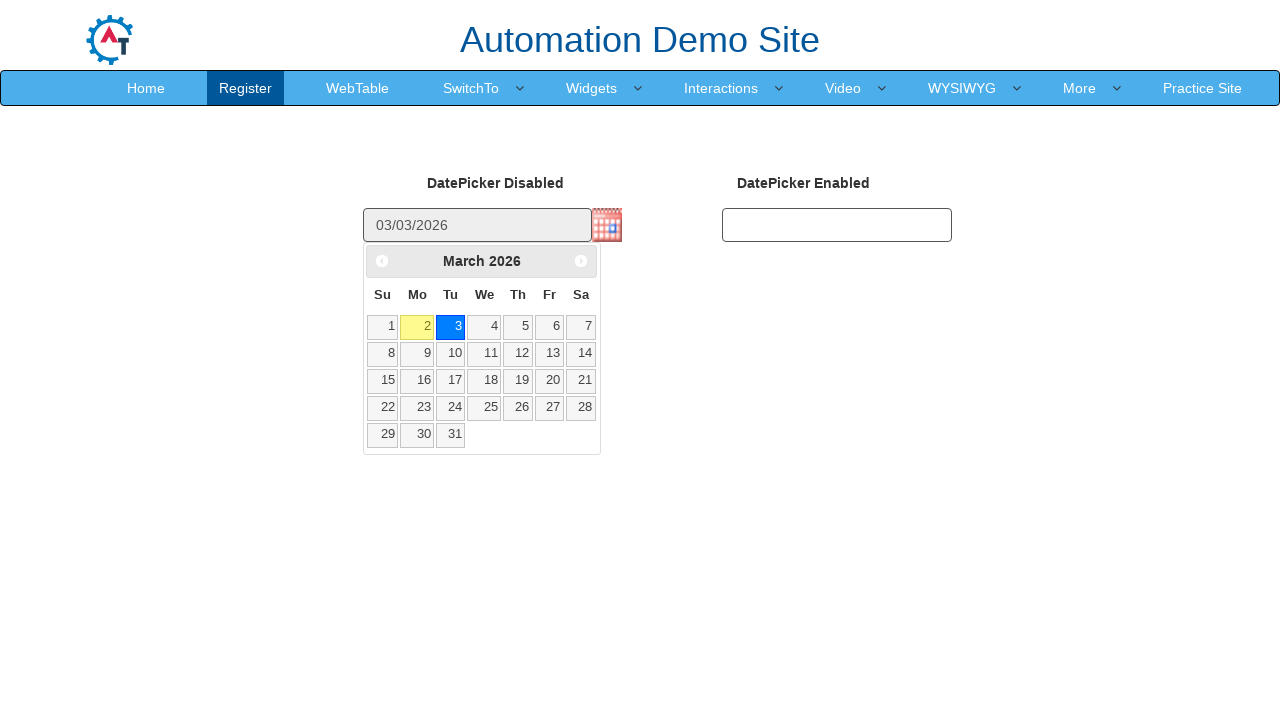

Retrieved updated list of available day elements
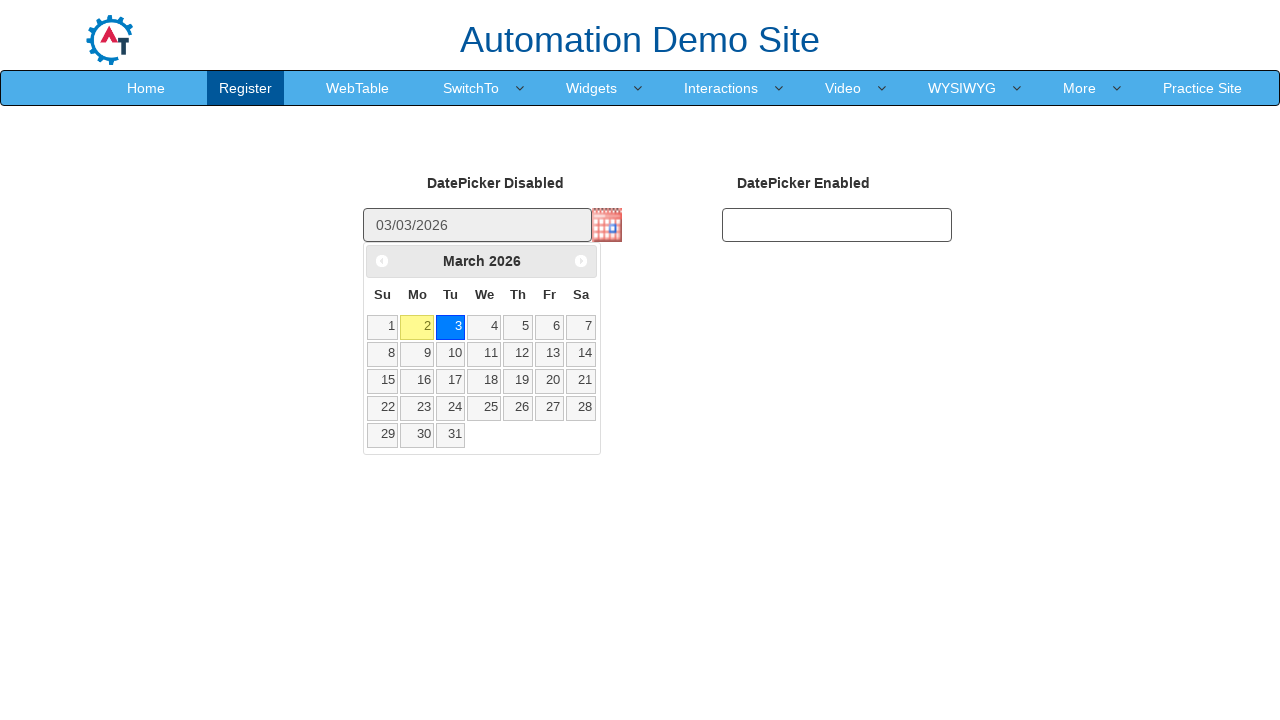

Selected return date (today + 2 days) at (484, 327) on a.ui-state-default >> nth=3
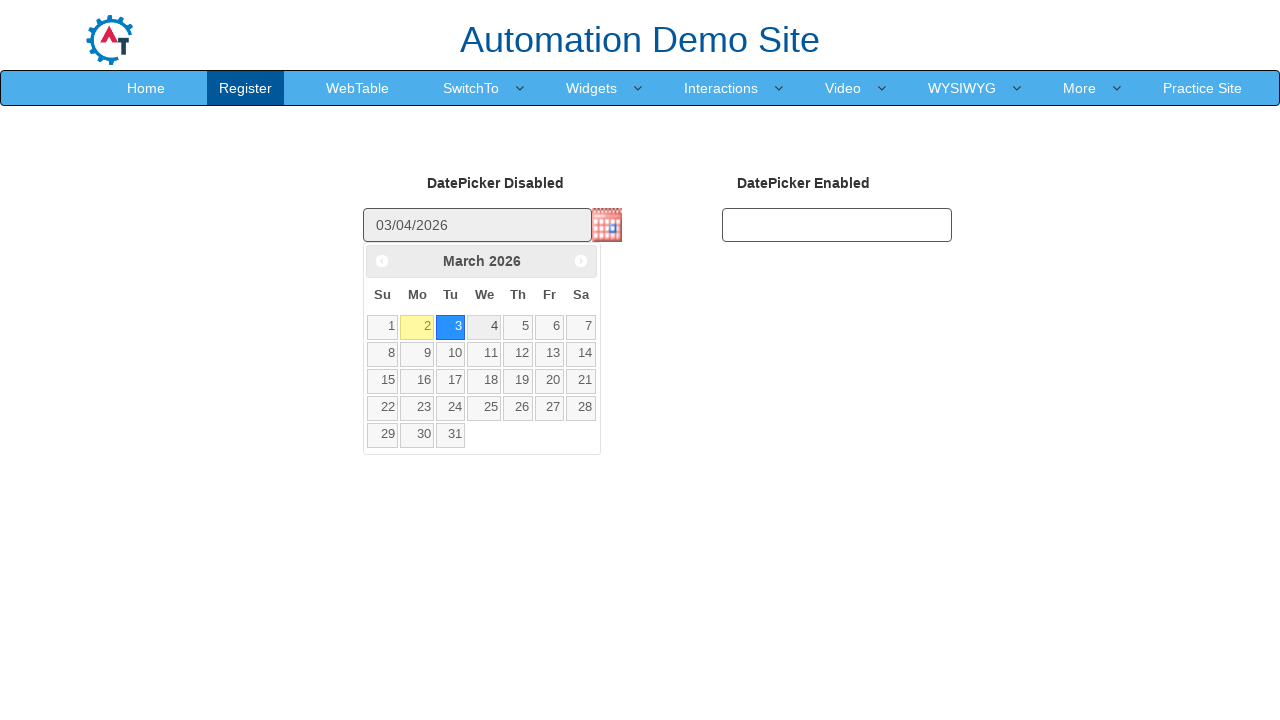

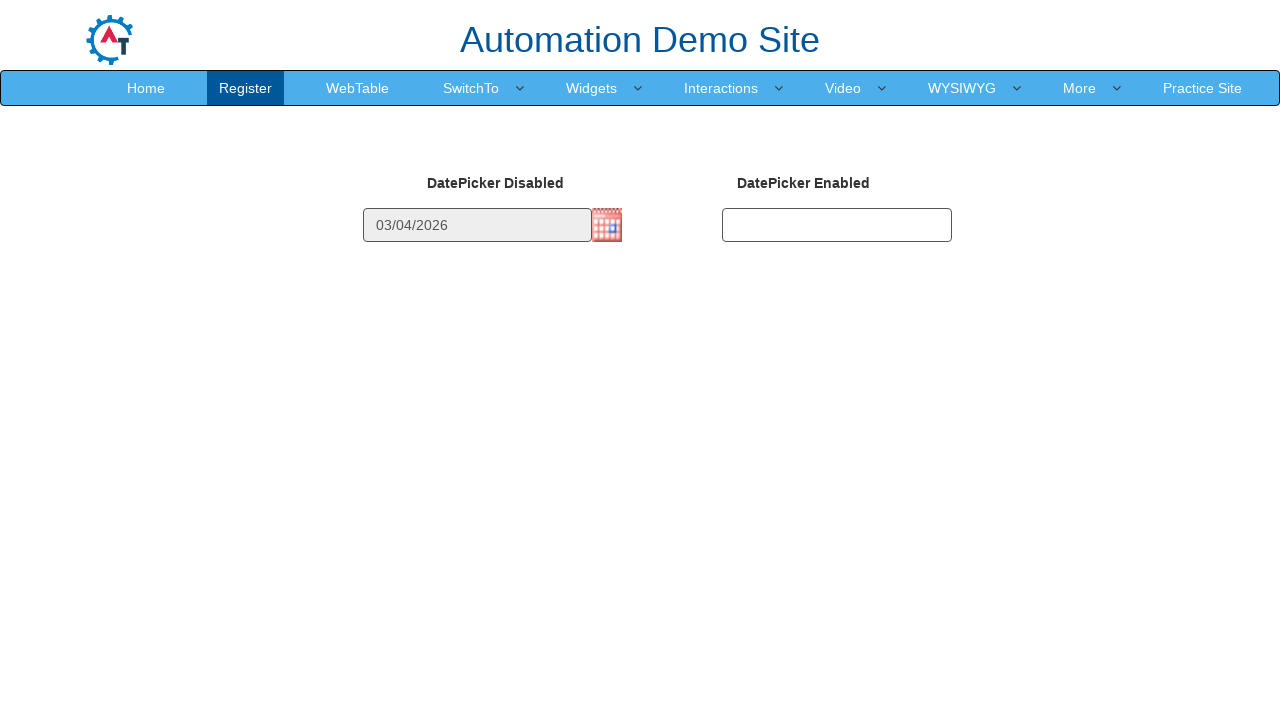